Tests dropdown and multi-select box functionality by selecting options from both single and multiple selection elements

Starting URL: http://www.omayo.blogspot.com

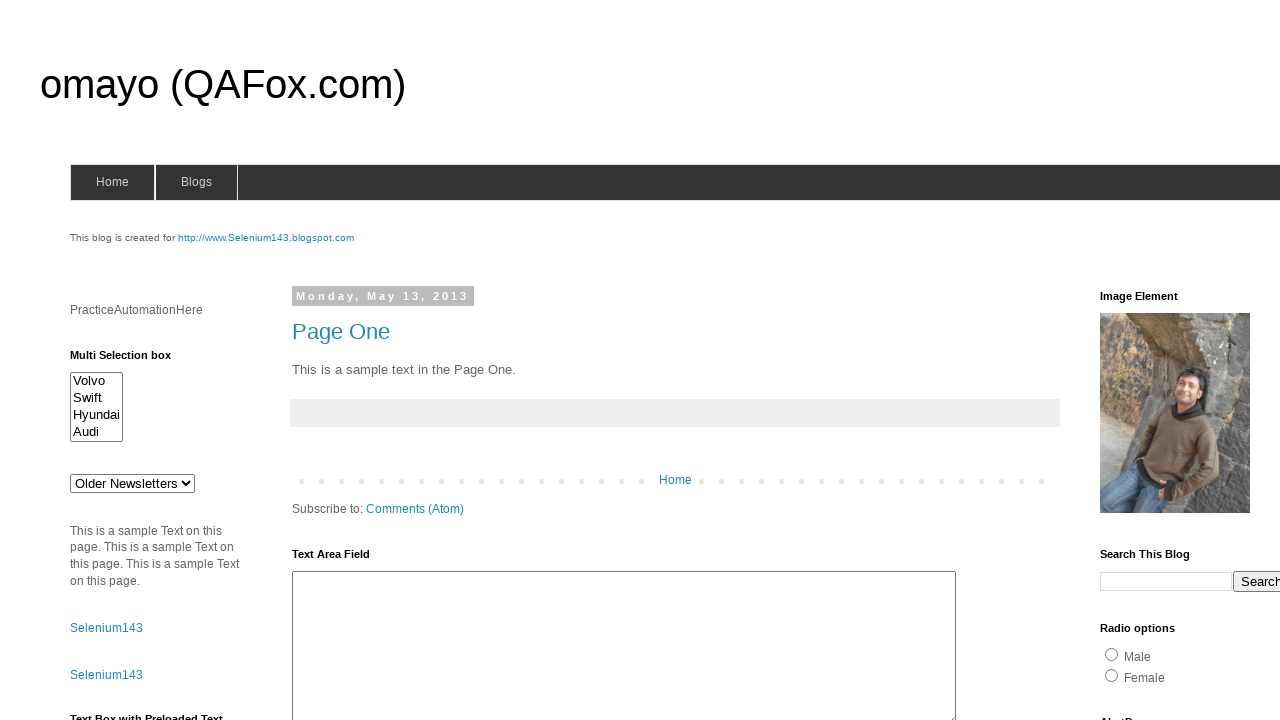

Selected 'doc 3' from single selection dropdown on #drop1
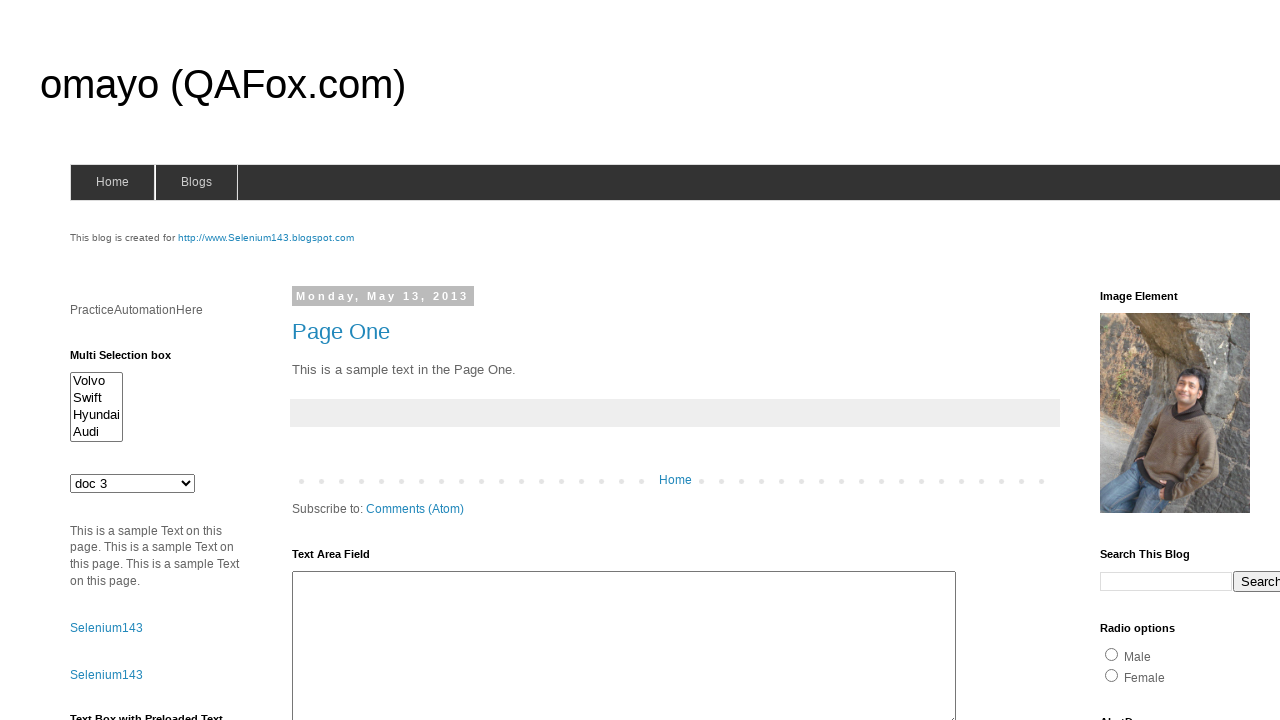

Selected 'Volvo', 'Swift', and 'Audi' from multiple selection box on #multiselect1
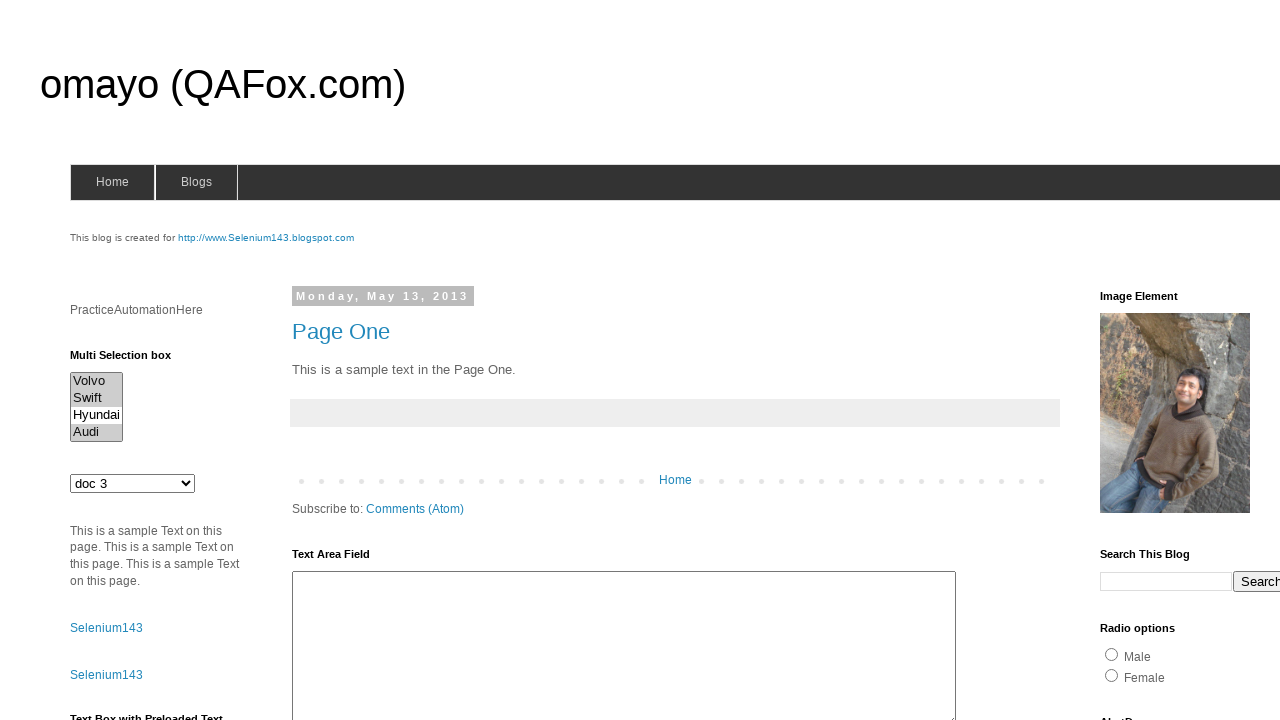

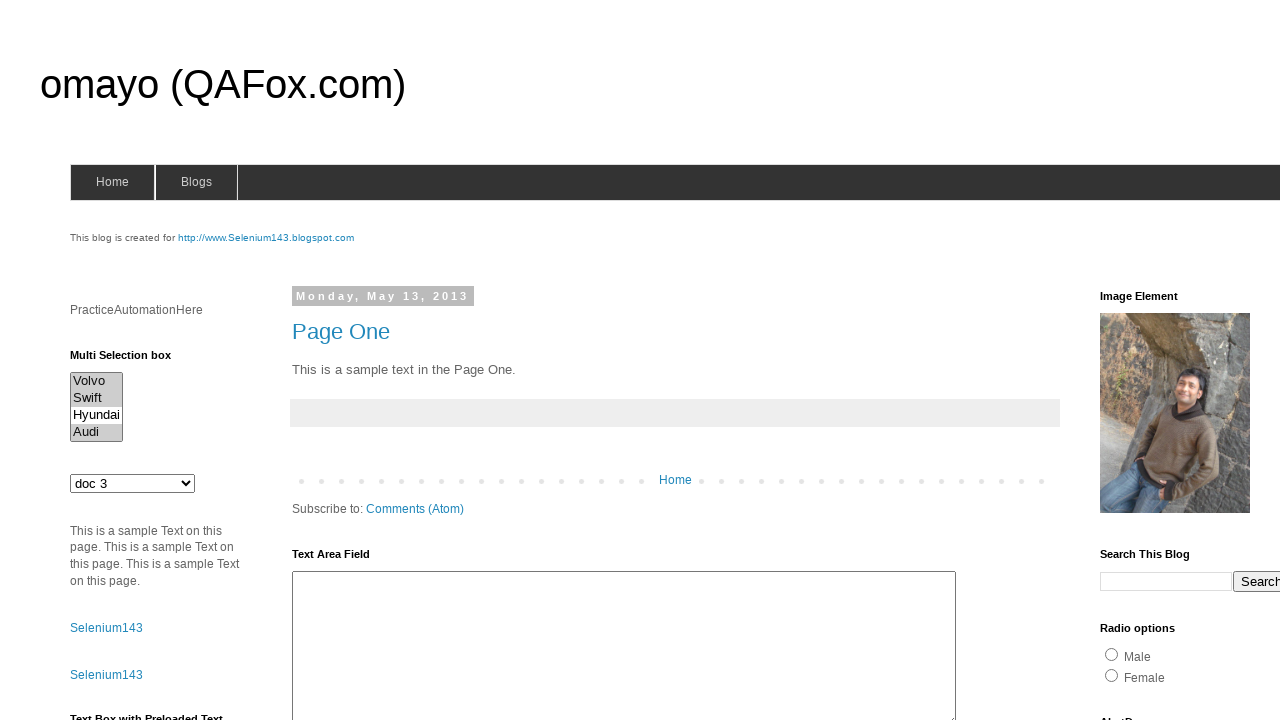